Tests double-click functionality on the jQuery dblclick API documentation page by switching to an iframe and performing a double-click action on a demo block element.

Starting URL: https://api.jquery.com/dblclick/

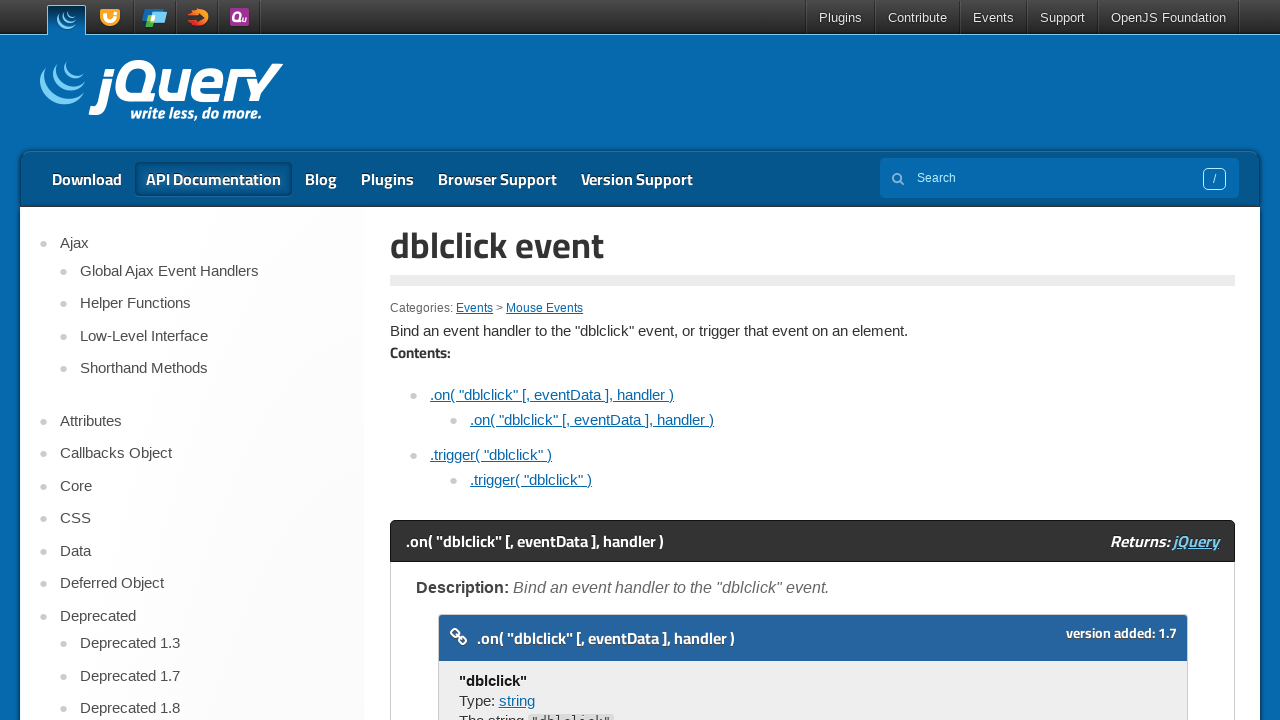

Located and switched to the demo iframe
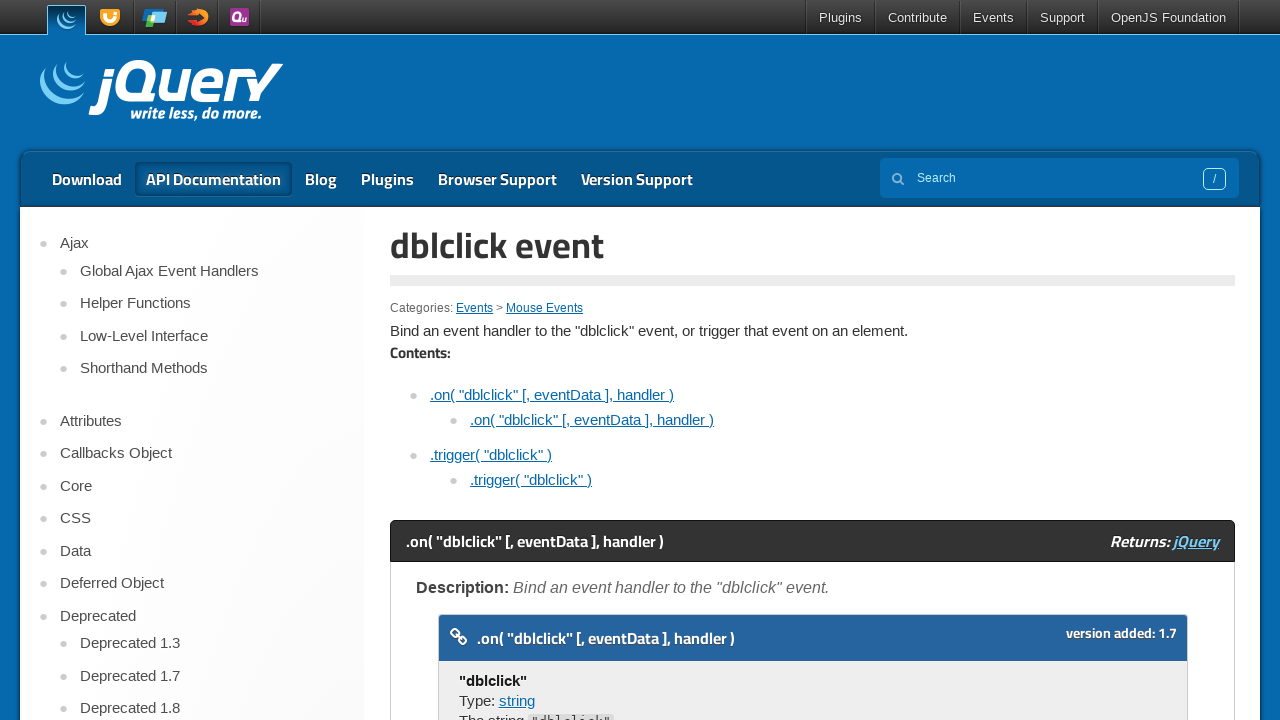

Double-clicked on the demo block element at (478, 360) on #example-1 iframe >> nth=0 >> internal:control=enter-frame >> xpath=//span[text(
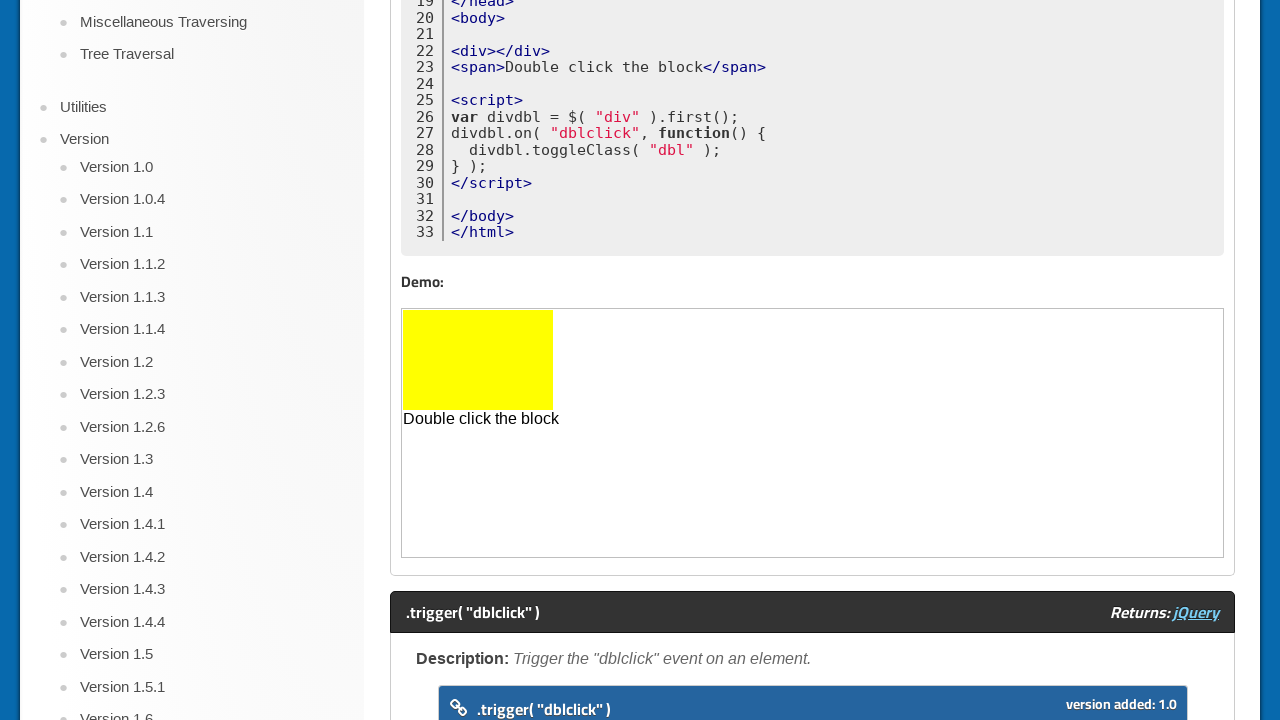

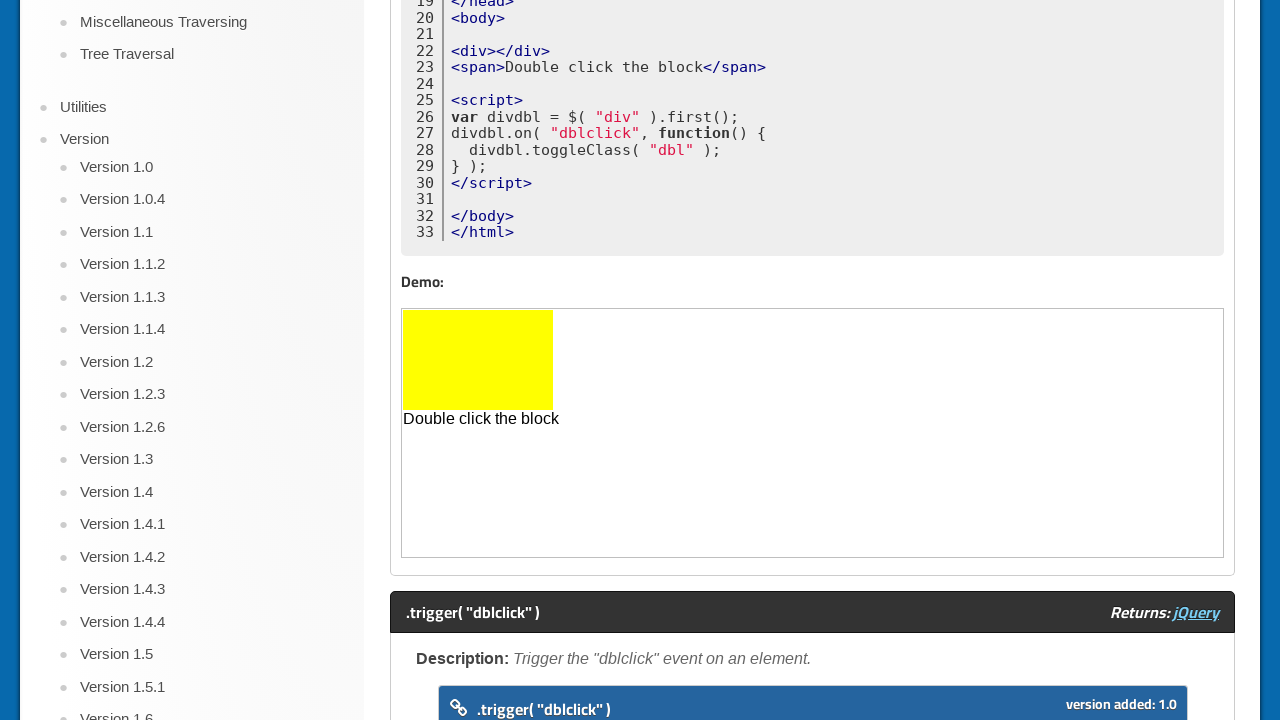